Tests AJAX content loading by clicking on a year link (2015) and waiting for the dynamic table data to load

Starting URL: https://www.scrapethissite.com/pages/ajax-javascript/

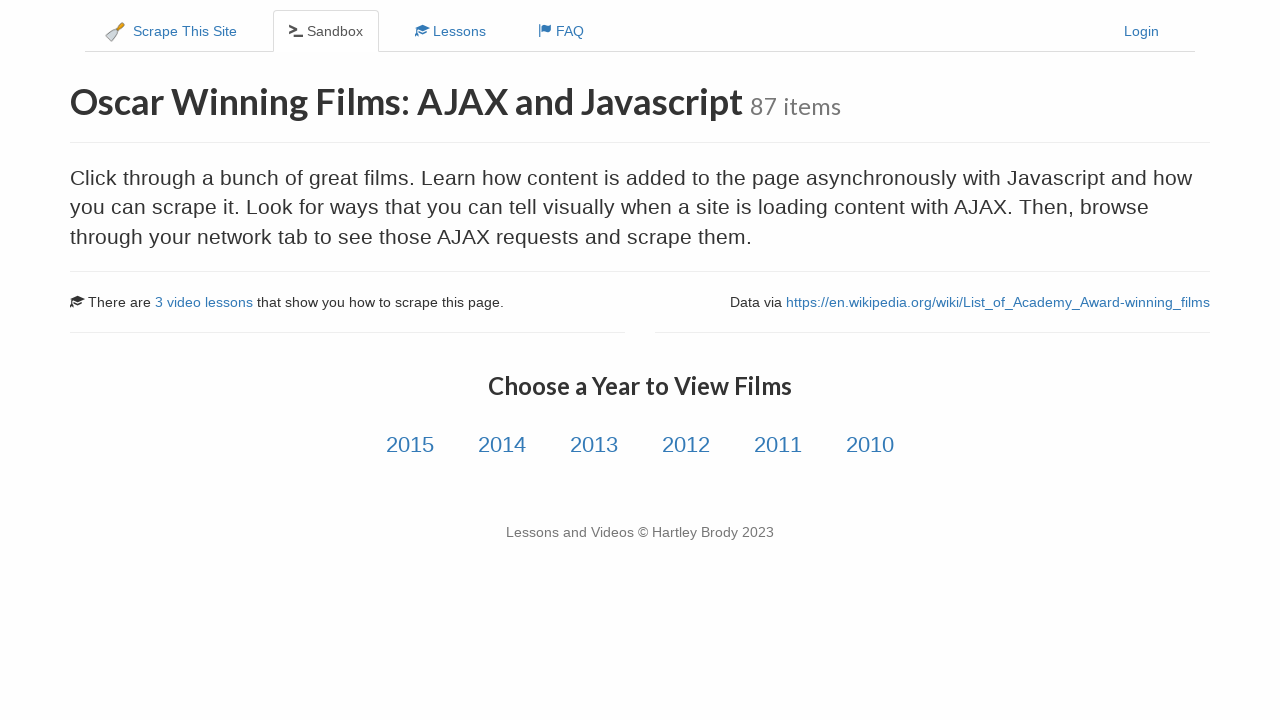

Clicked on 2015 year link to load AJAX content at (410, 445) on internal:role=link[name="2015"i]
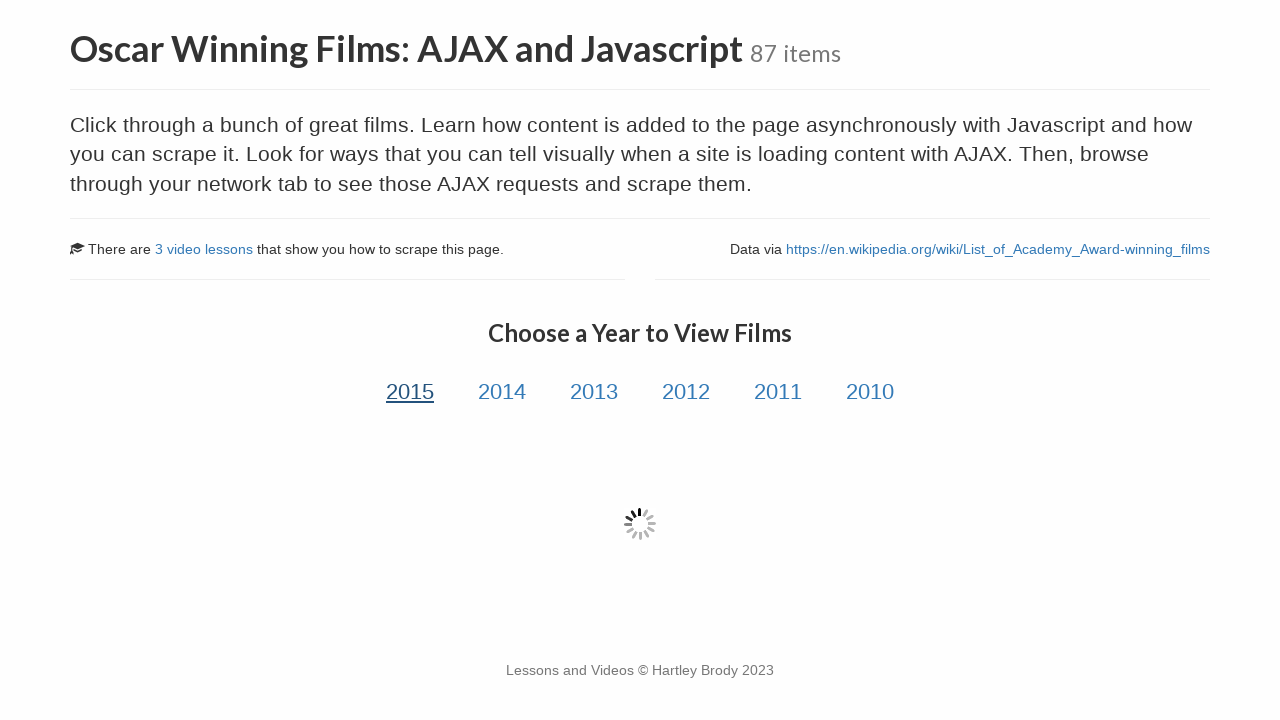

Dynamic table data loaded successfully
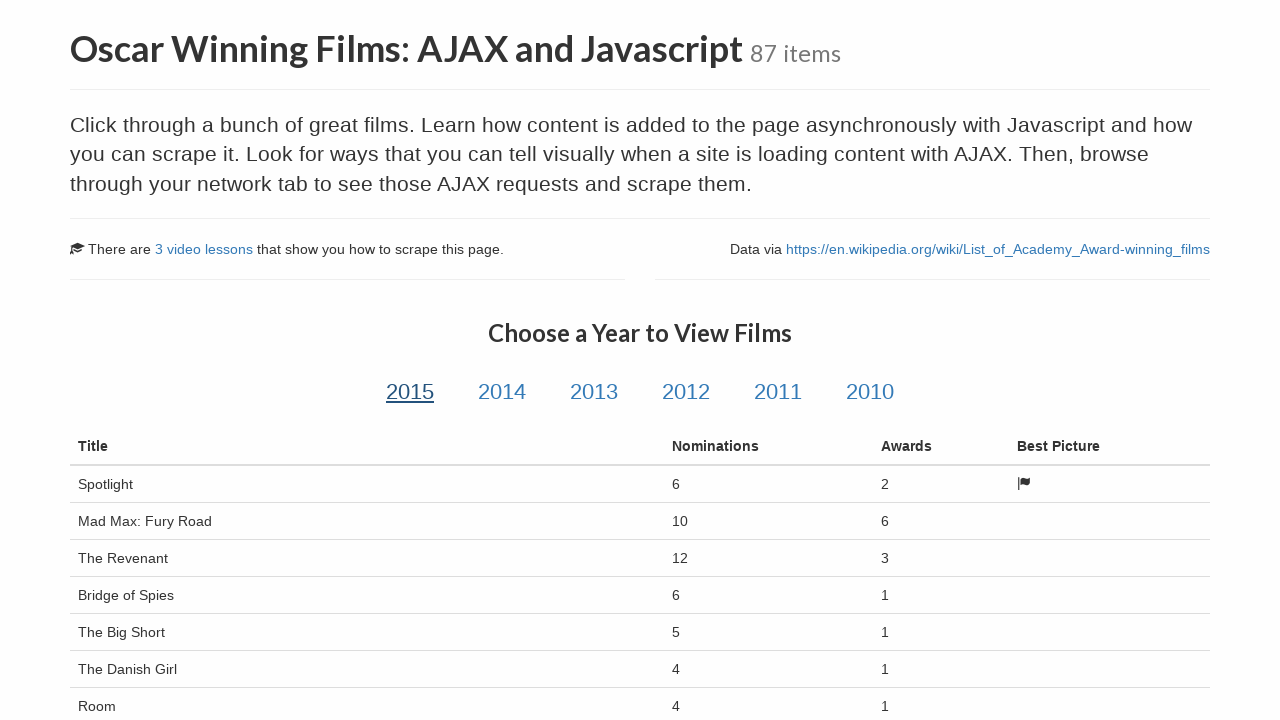

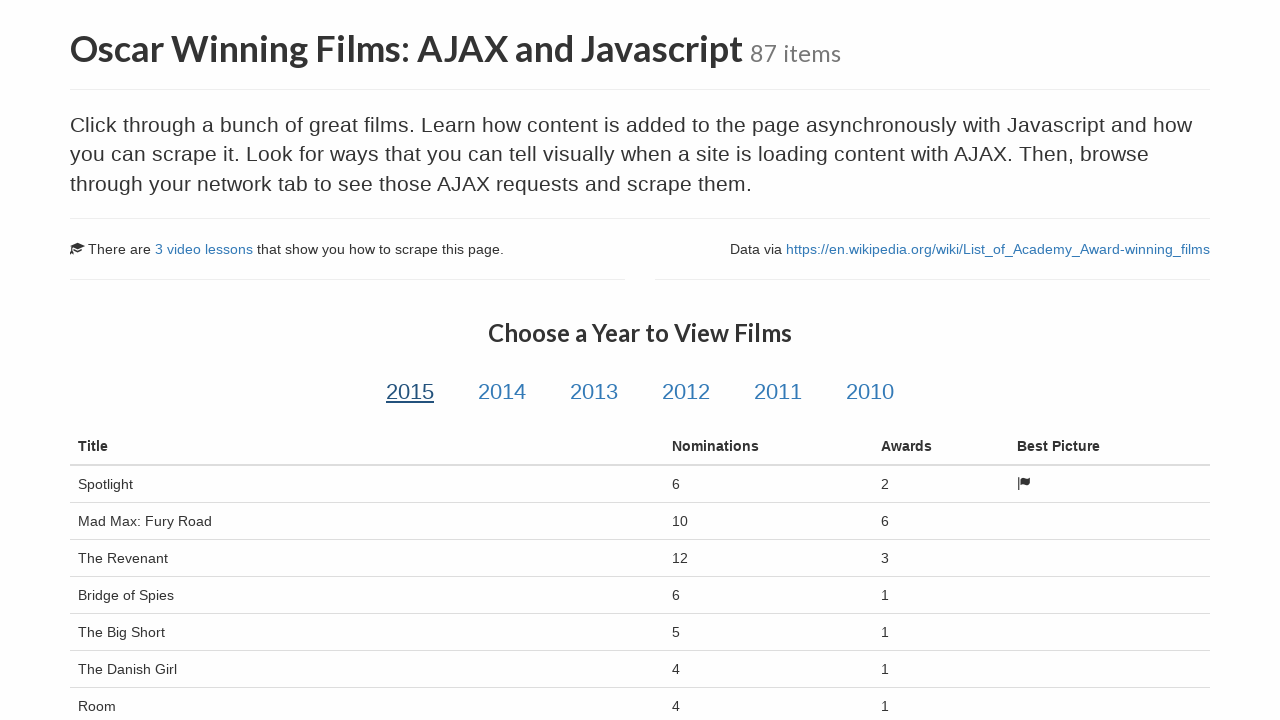